Navigates to Hacker News homepage and verifies that post listings are displayed, then clicks the "More" link to navigate to the next page of posts.

Starting URL: https://news.ycombinator.com/

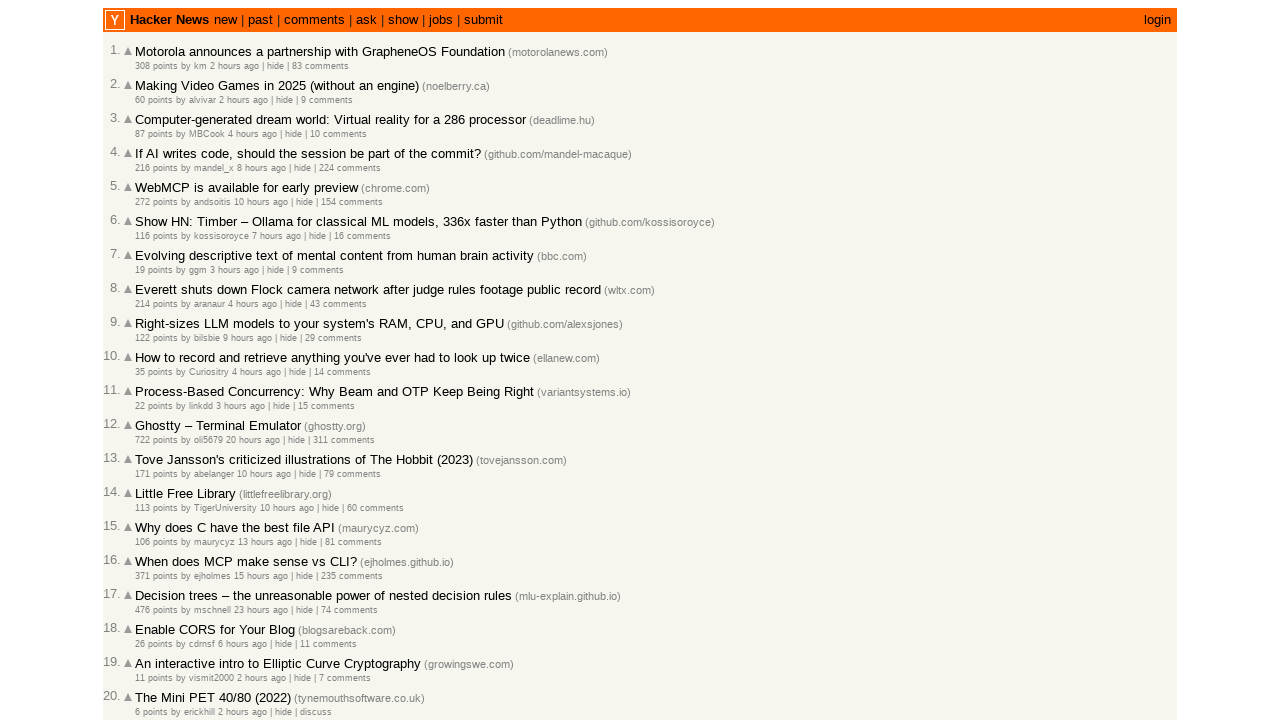

Waited for post listings to load on Hacker News homepage
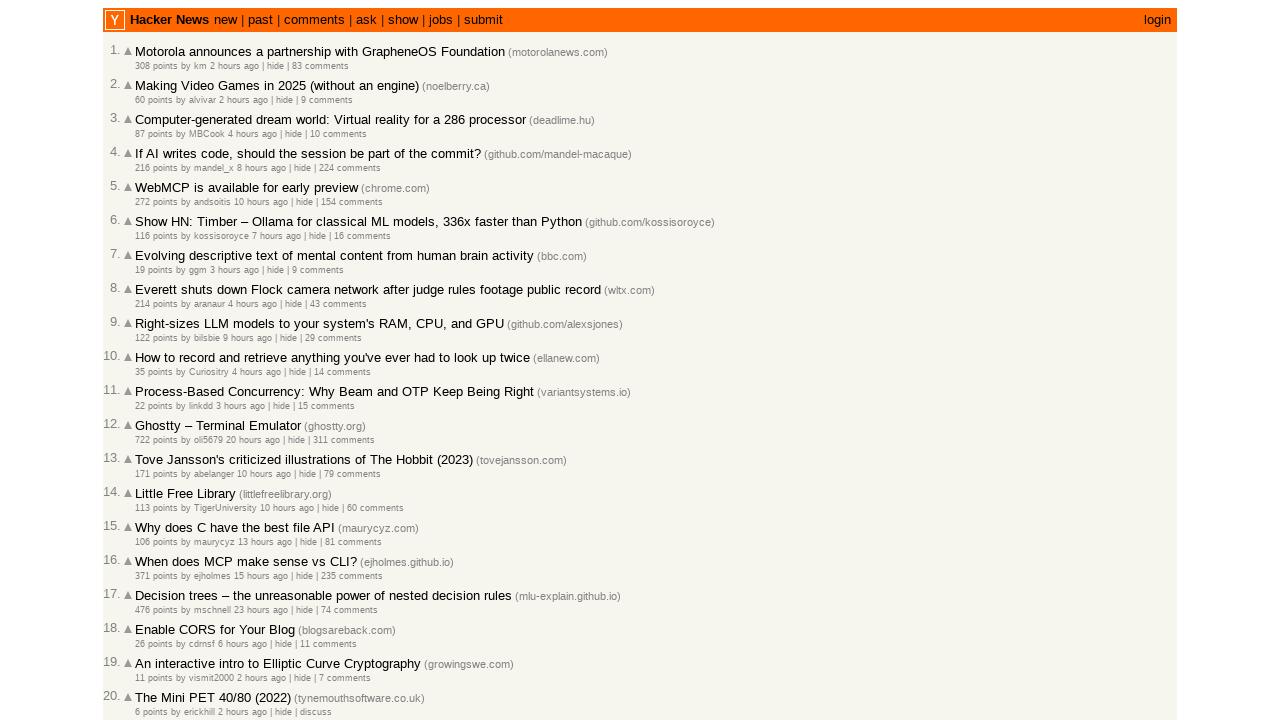

Verified post title links are visible
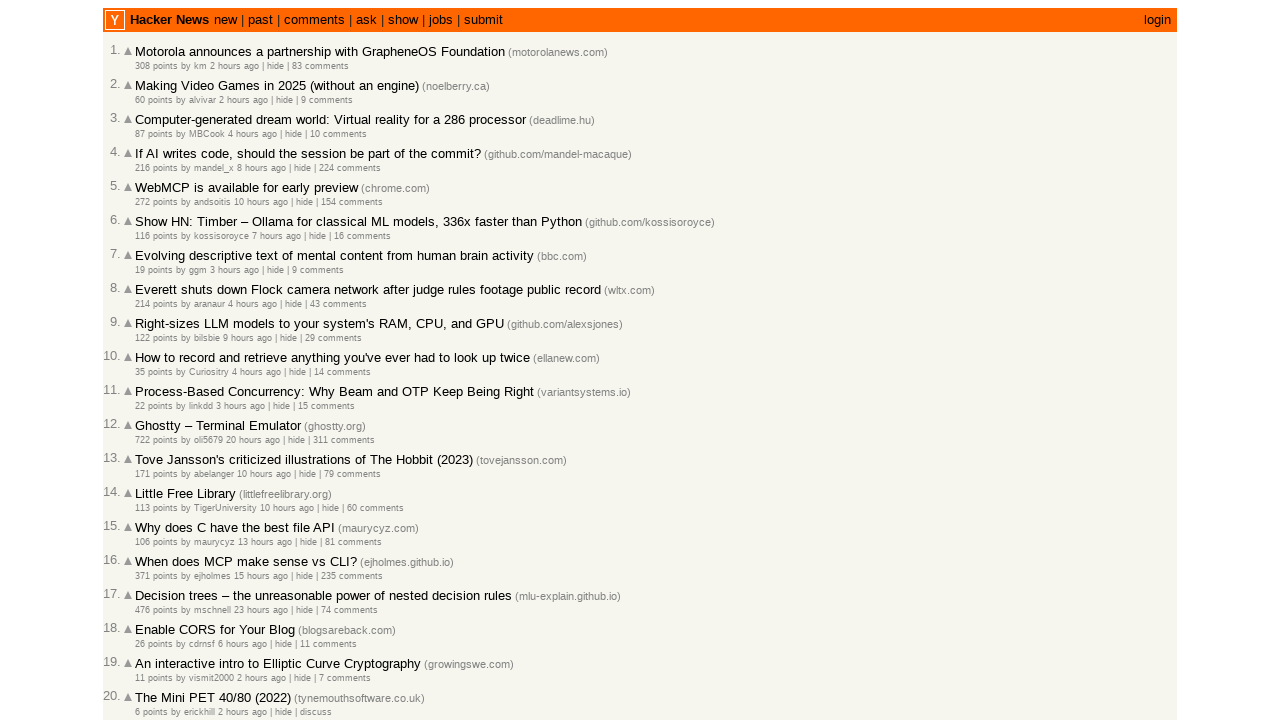

Verified post rank elements are visible
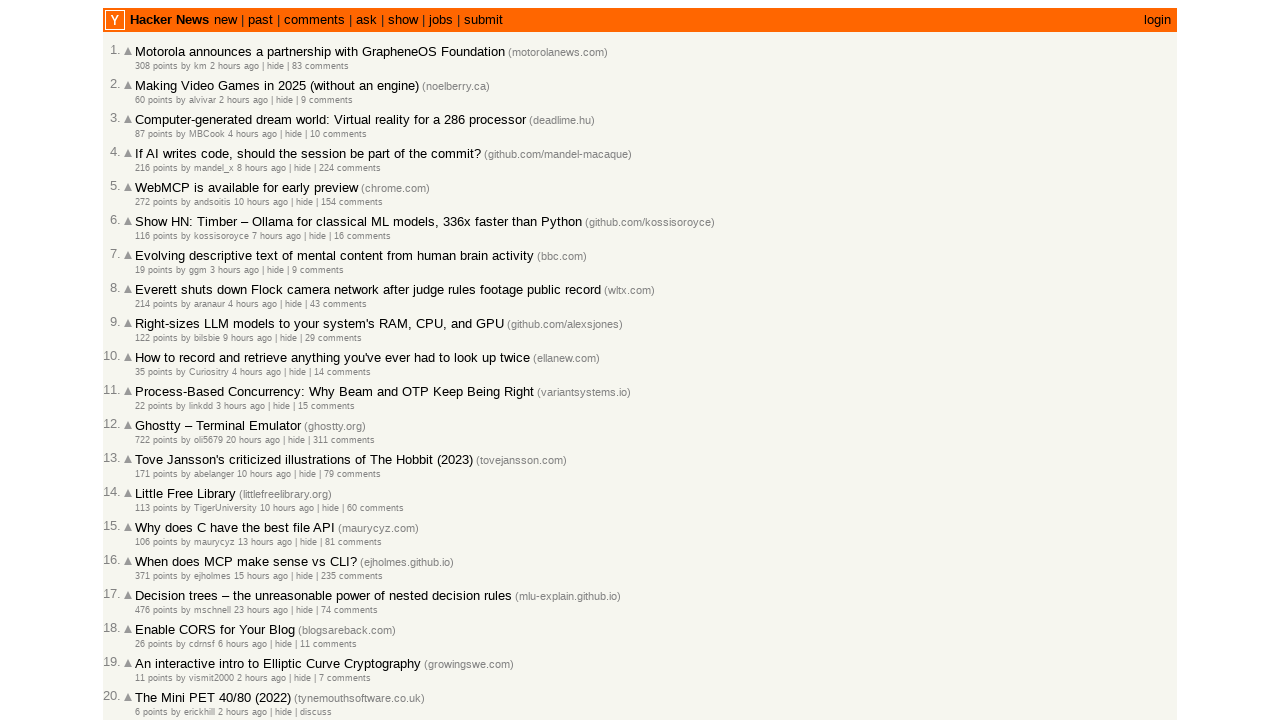

Clicked the 'More' link to navigate to next page of posts at (149, 616) on .morelink
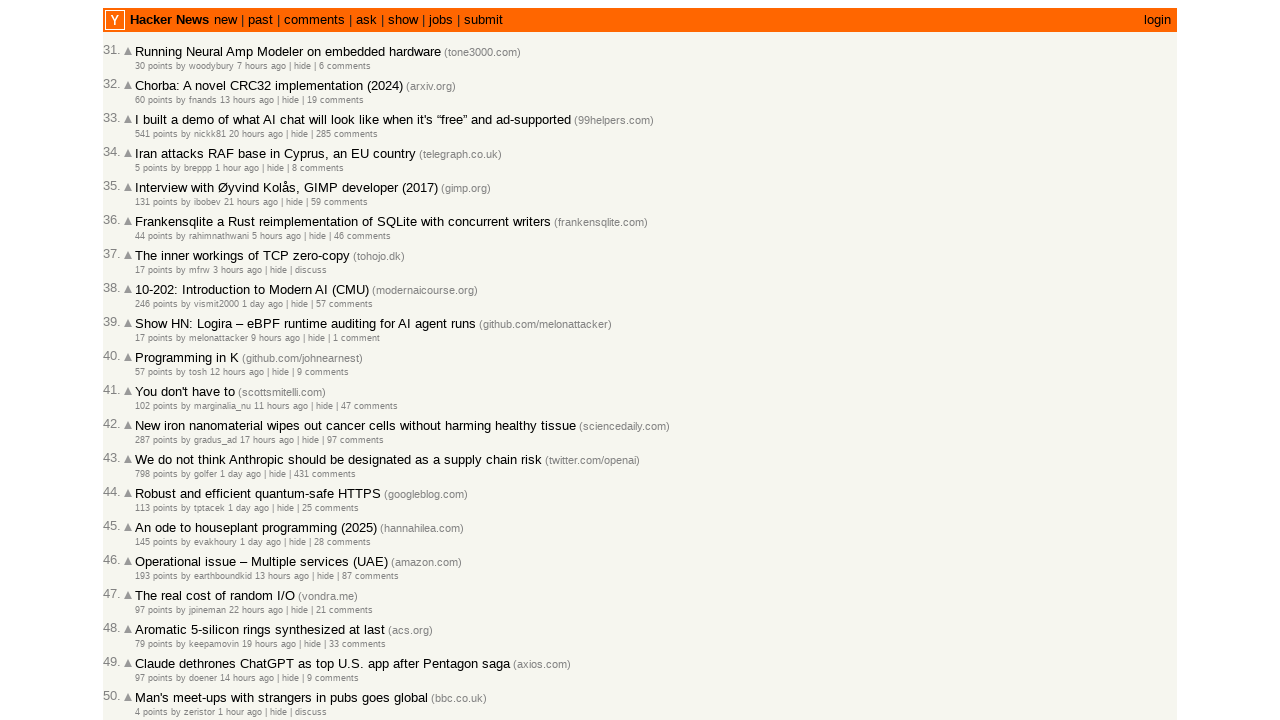

Waited for post listings to load on next page
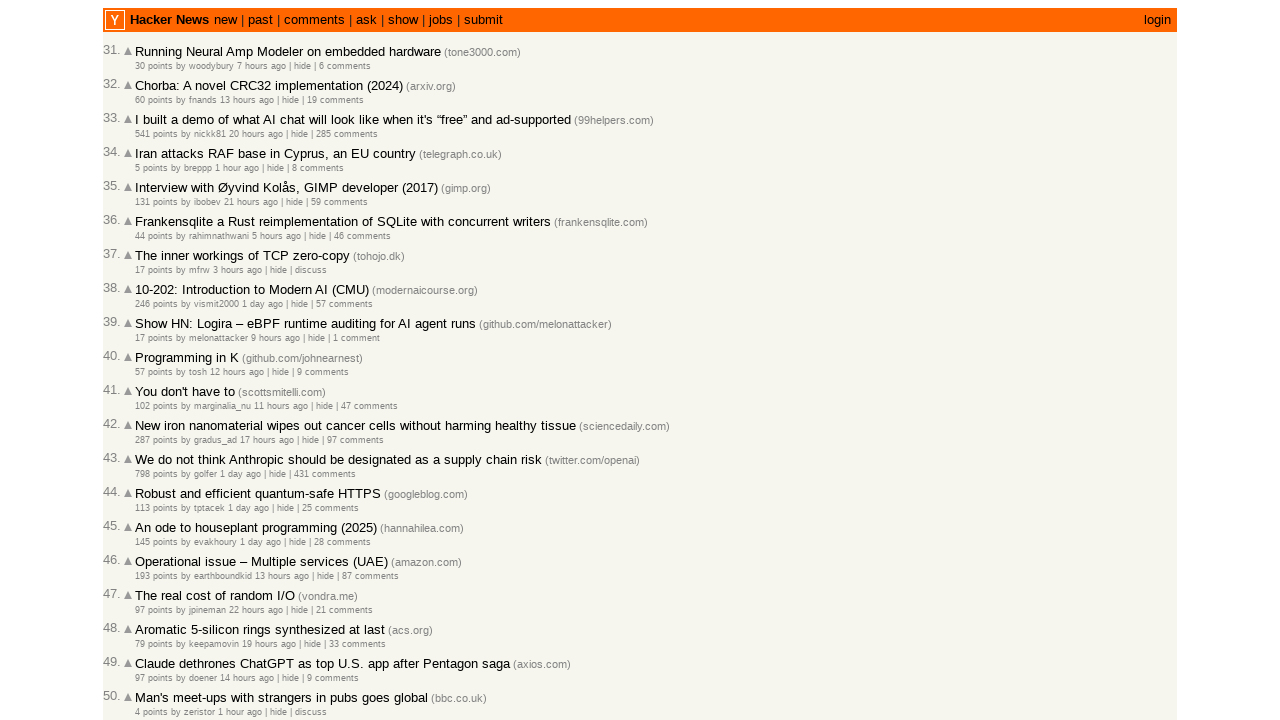

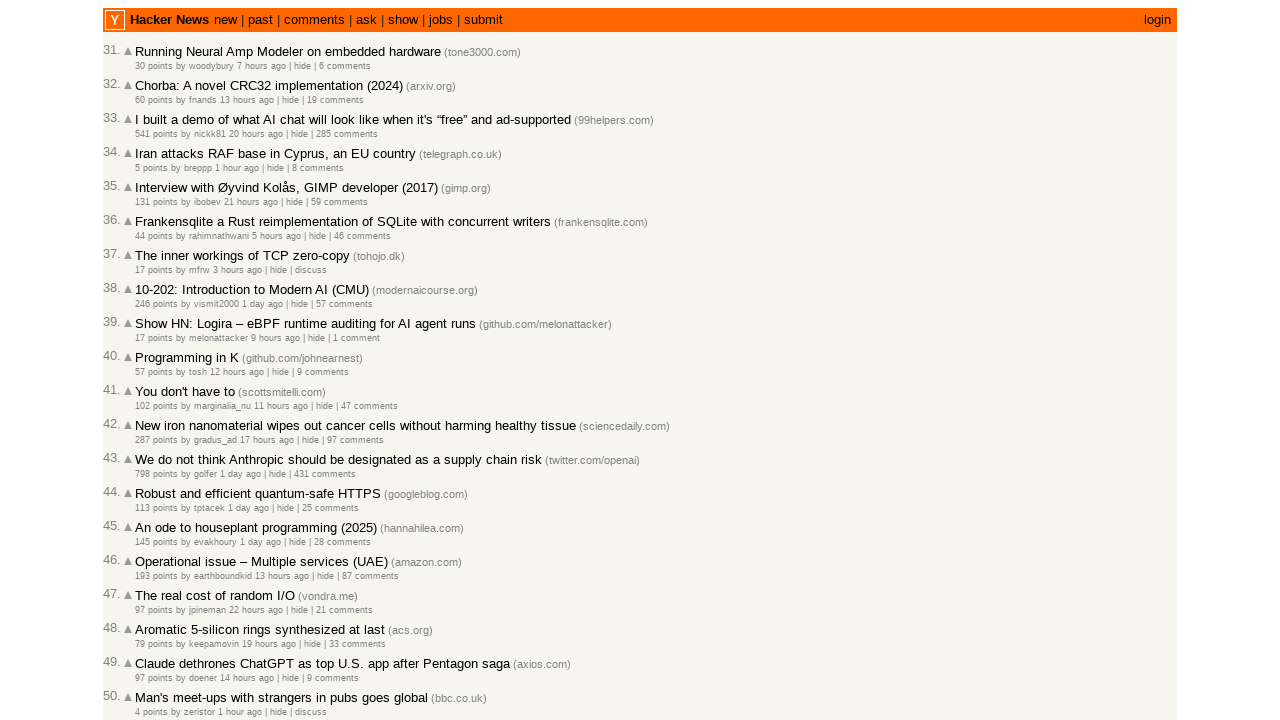